Tests interaction with a radio button by verifying it's enabled and visible, then selecting the 'Masters' option if not already selected

Starting URL: https://trainingbypackt.github.io/Beginning-Selenium/lesson_3/exercise_3_1.html

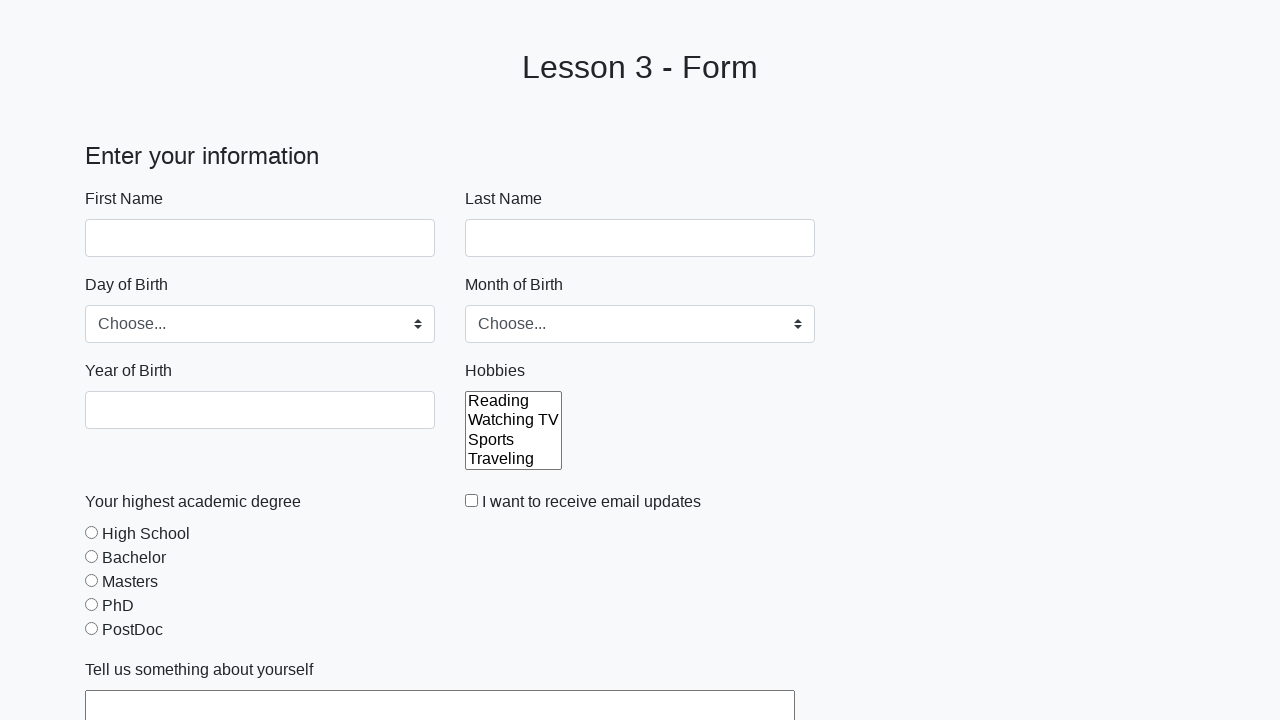

Masters radio button is visible
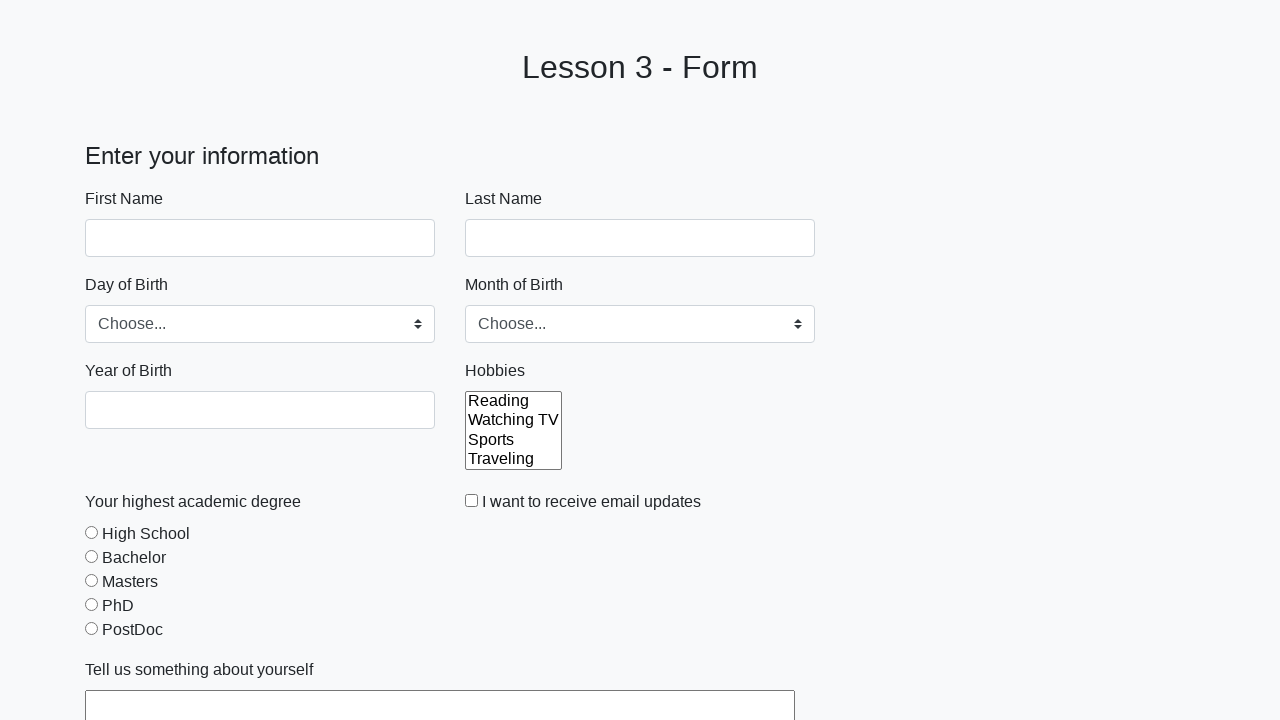

Clicked Masters radio button at (92, 580) on input[value='masters']
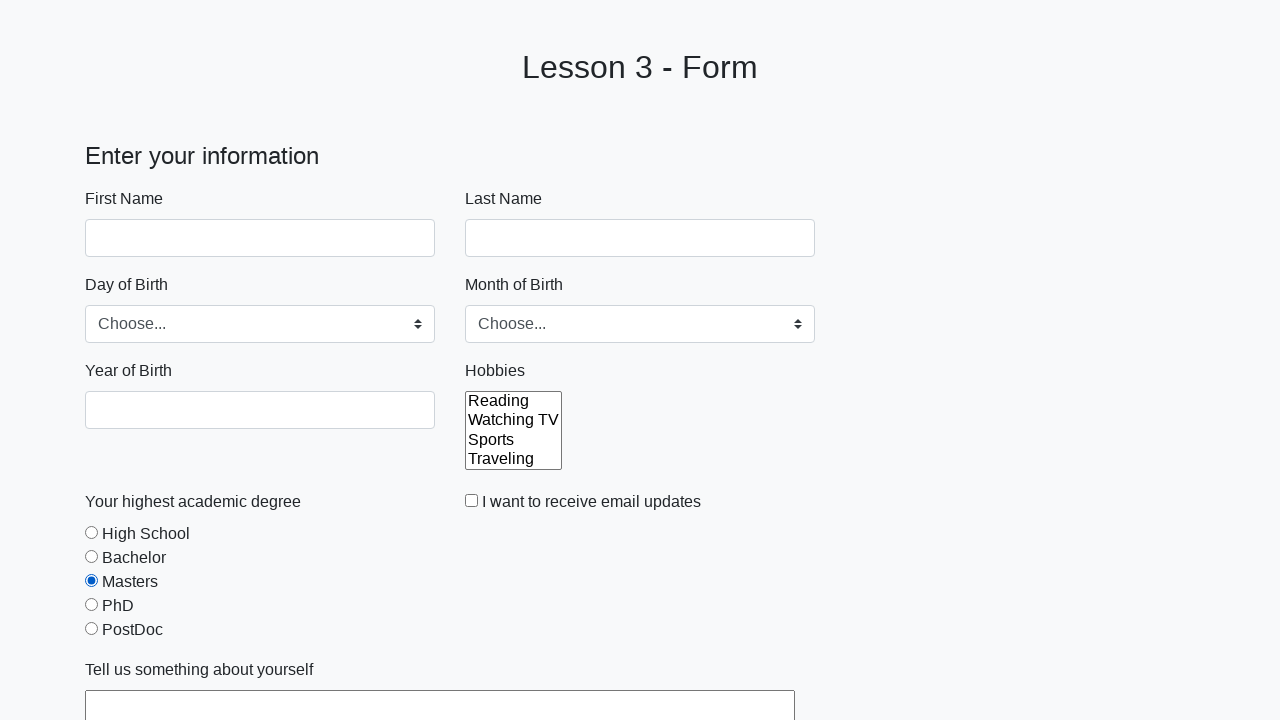

Verified Masters radio button is selected
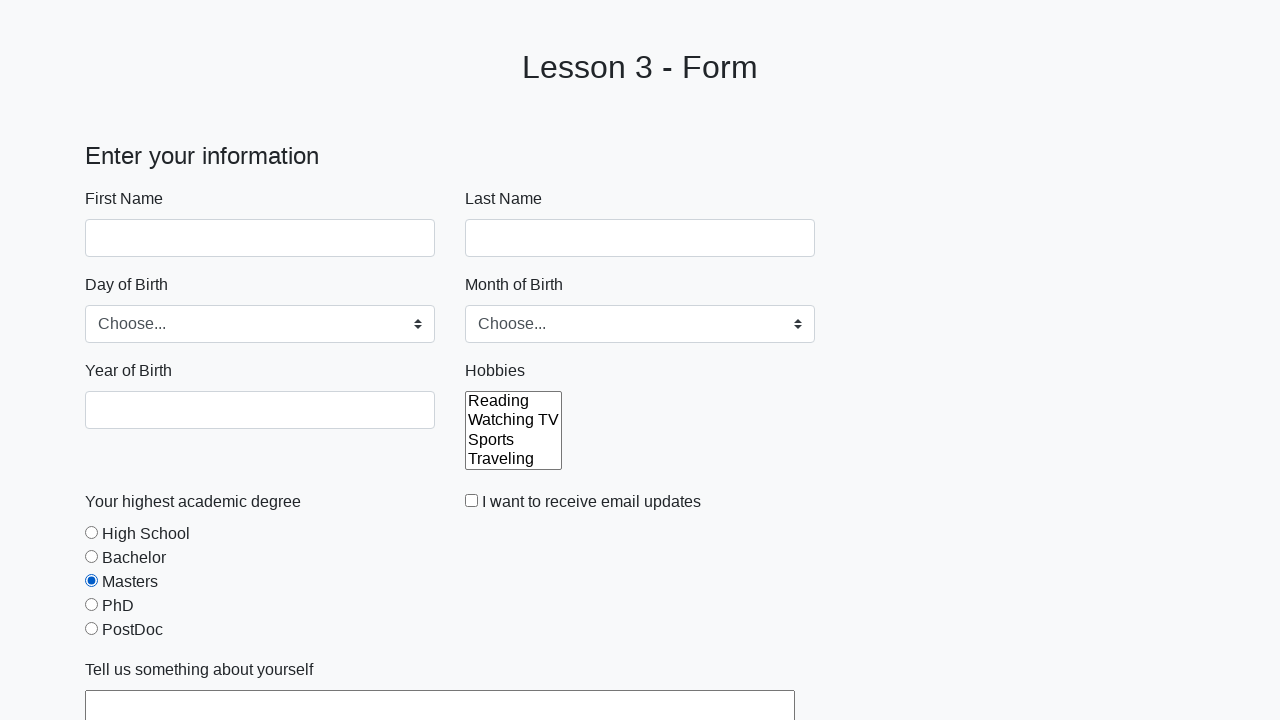

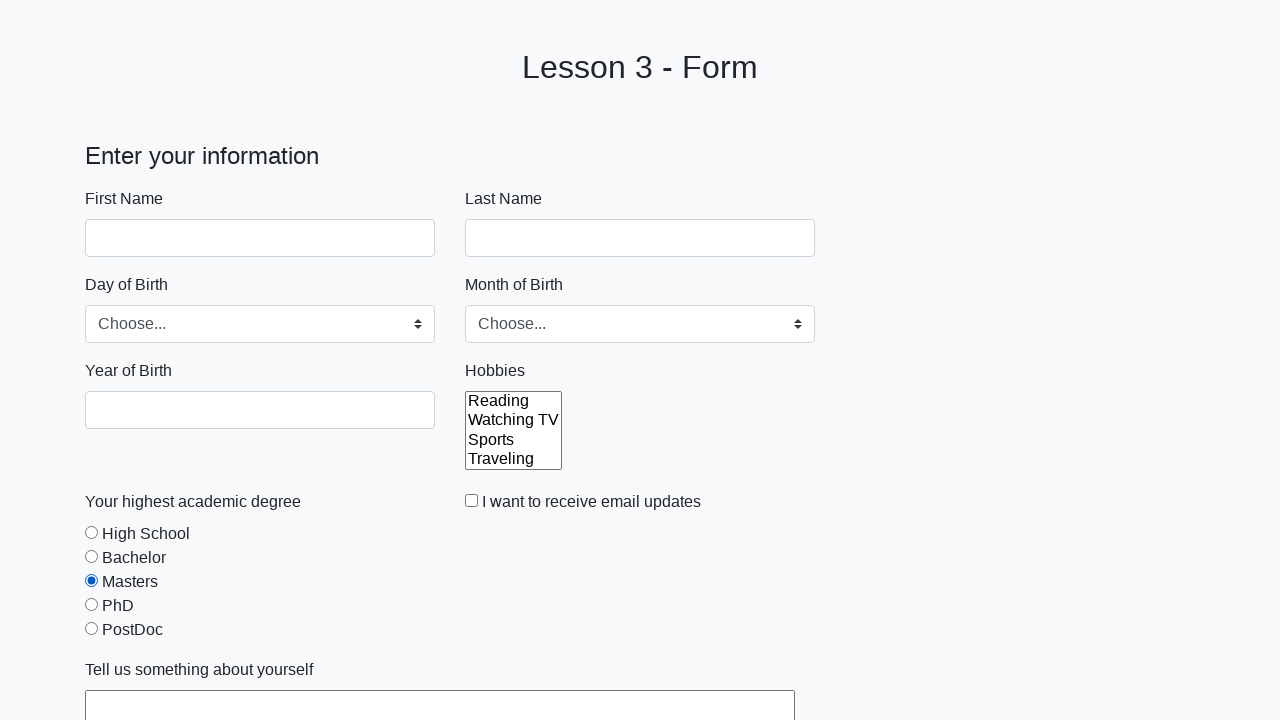